Navigates to a personal website and retrieves the page title and URL for verification

Starting URL: http://www.ericcarraway.com

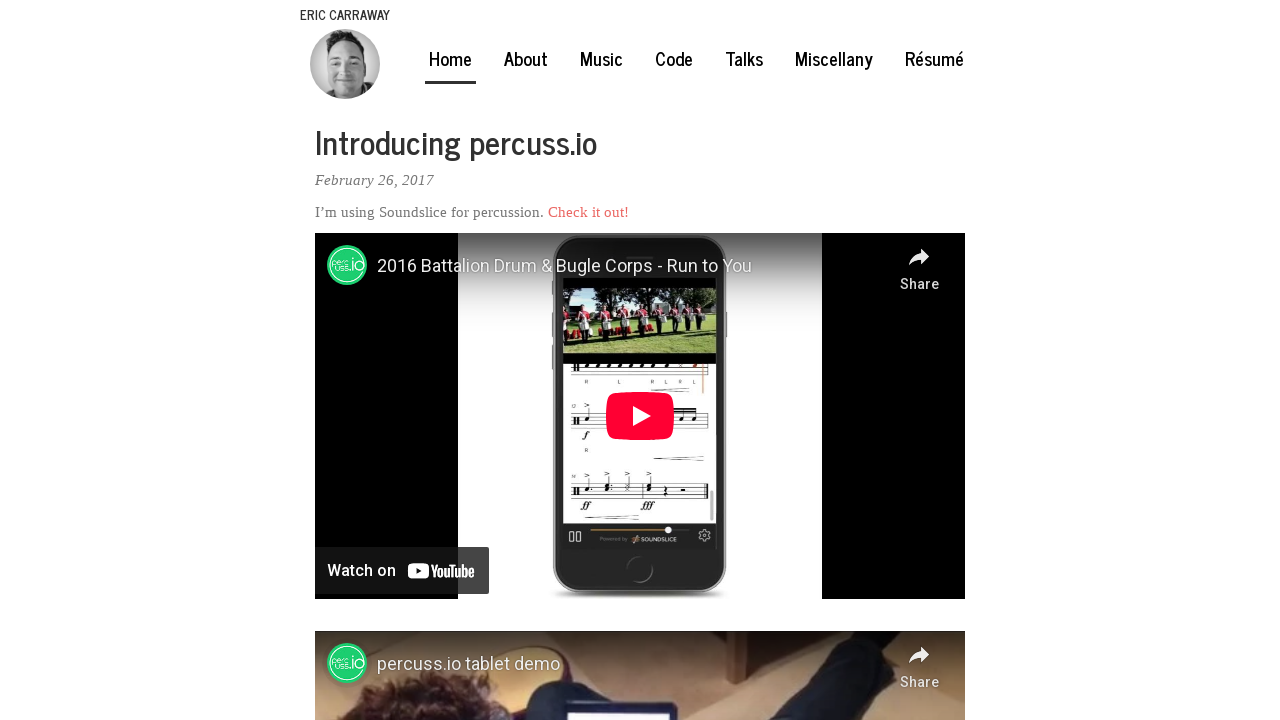

Navigated to http://www.ericcarraway.com
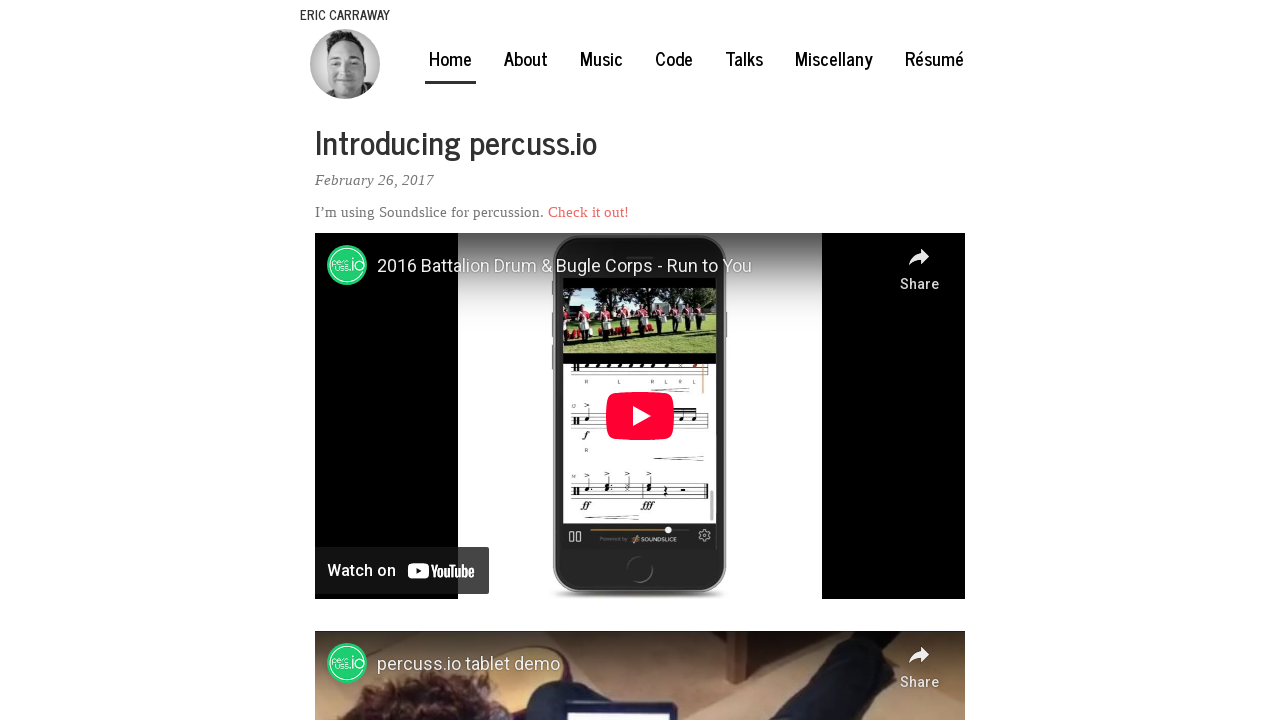

Page DOM content loaded
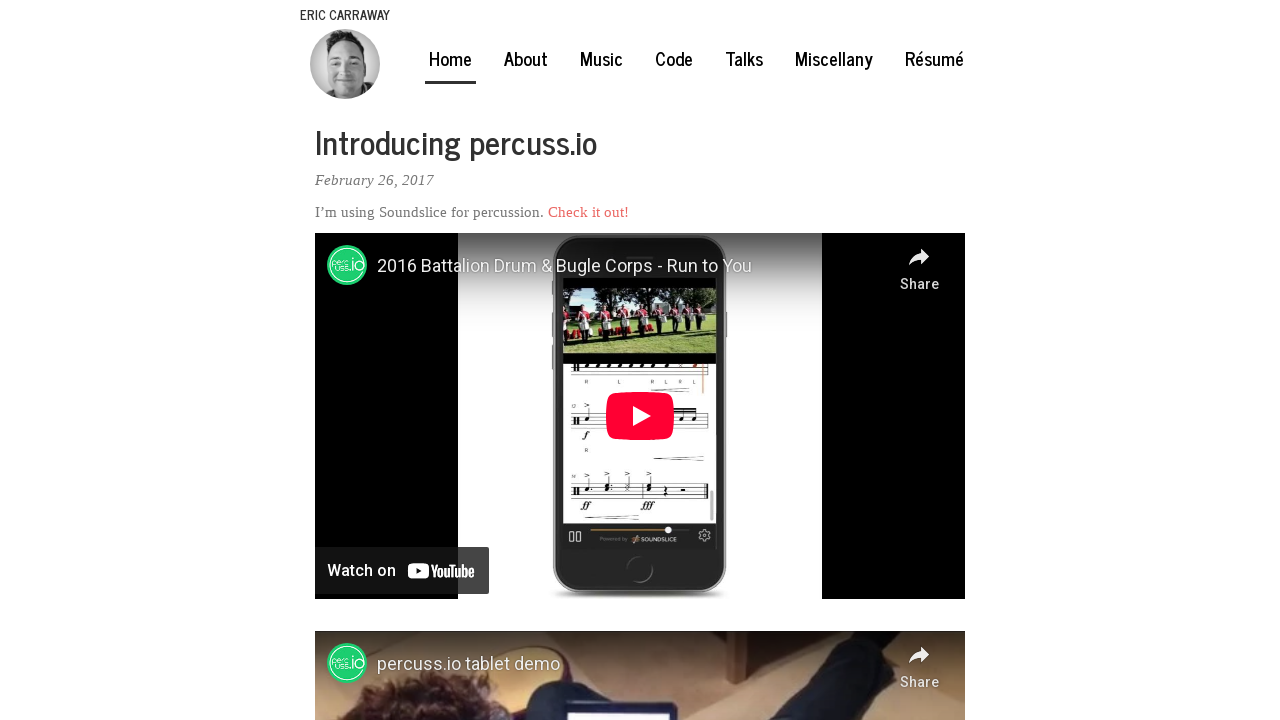

Retrieved page title: Eric Carraway
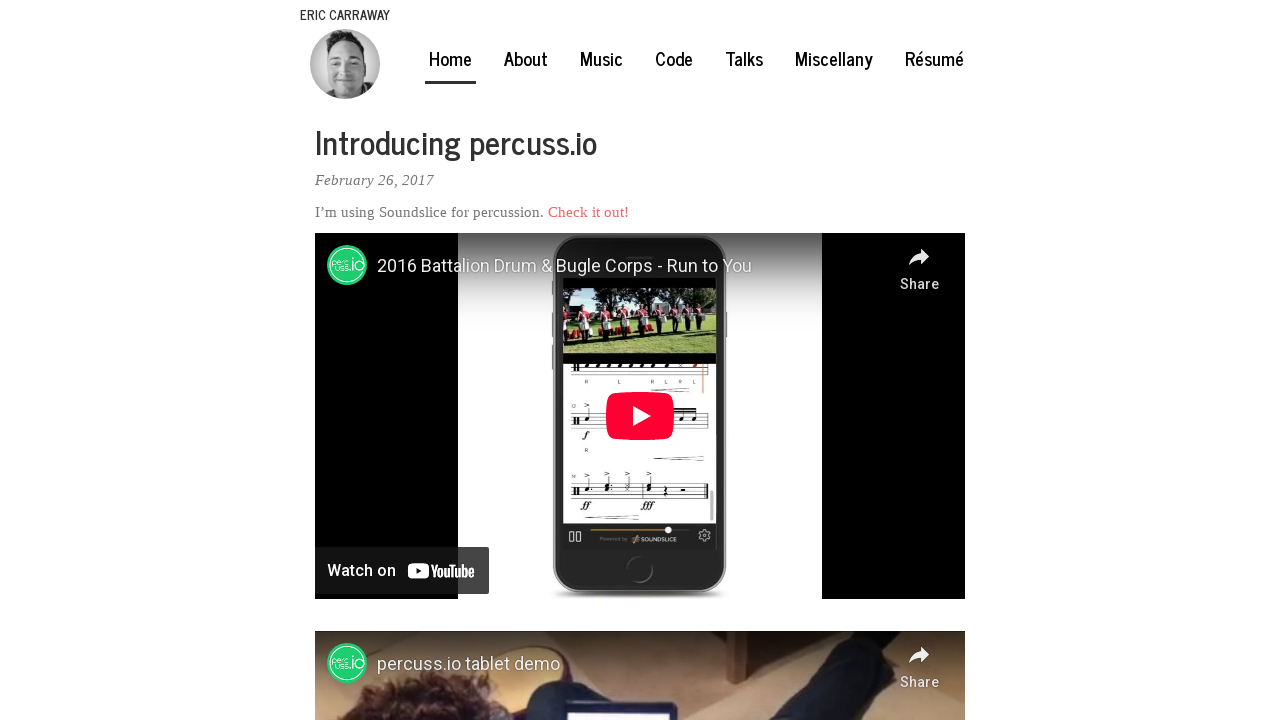

Retrieved current URL: https://ericcarraway.com/
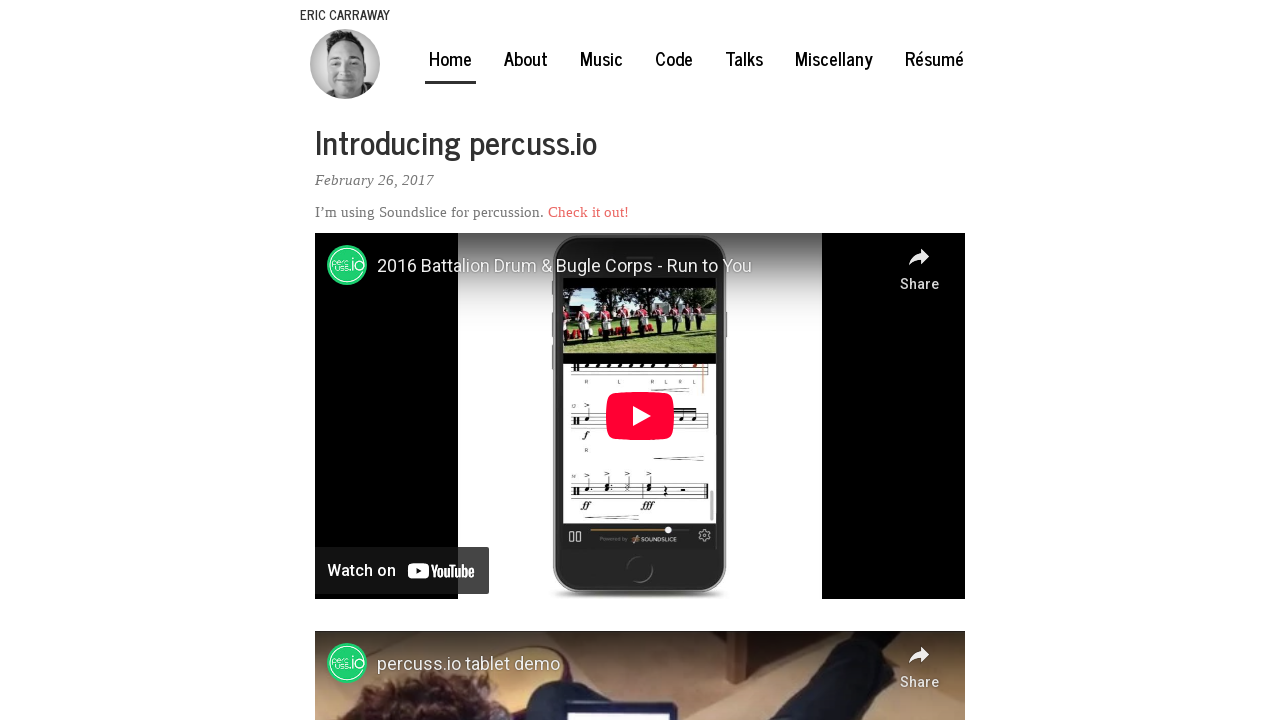

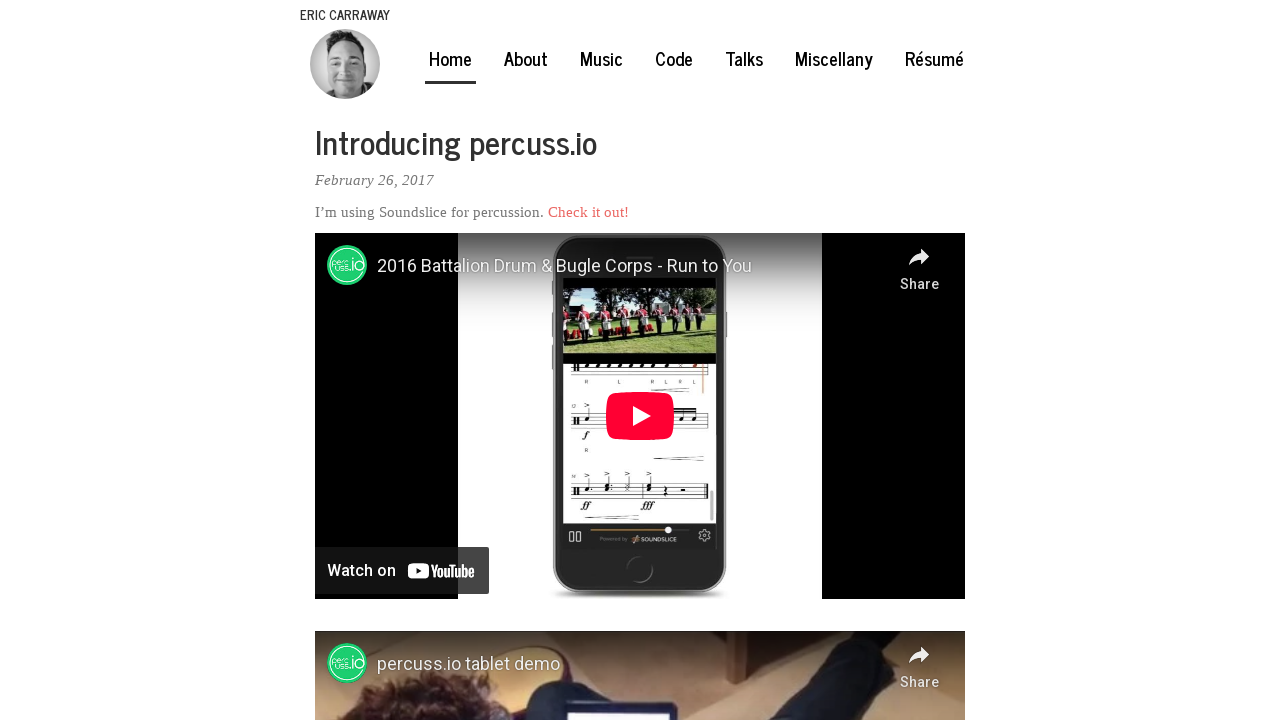